Tests the cookie preferences by opening the cookie settings and rejecting optional cookies

Starting URL: https://github.com/

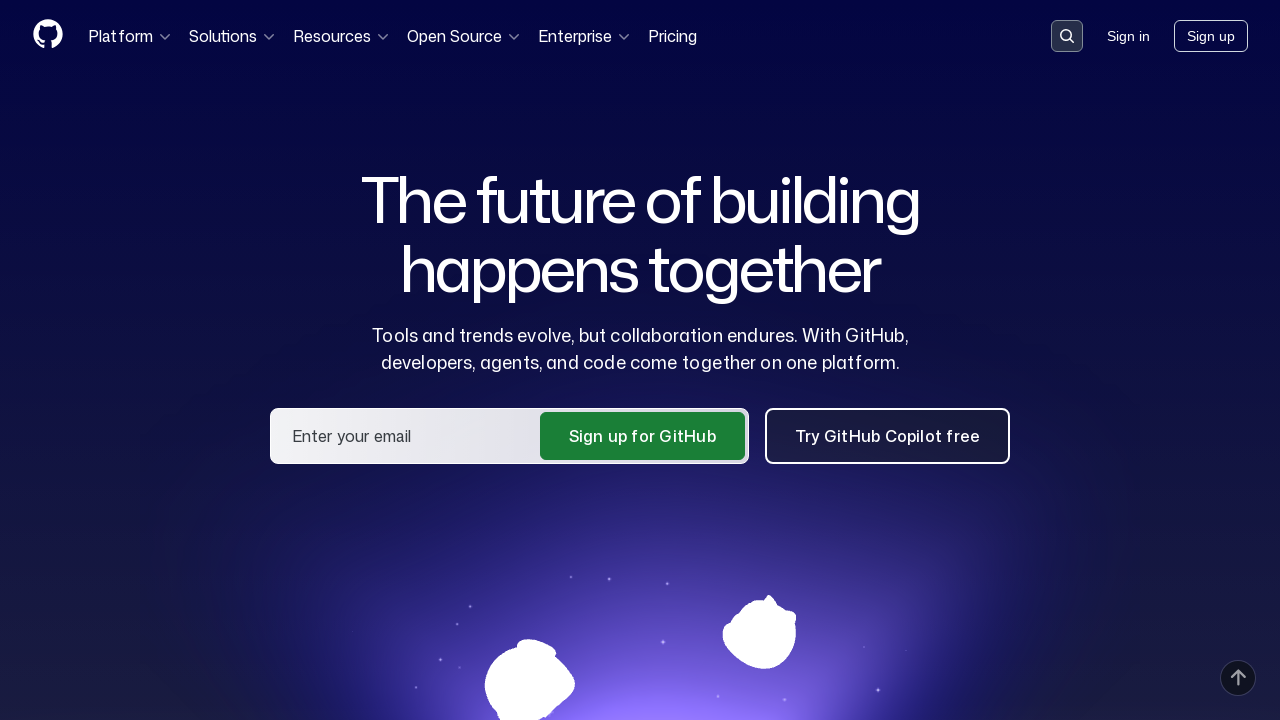

Scrolled to footer to access cookie preferences
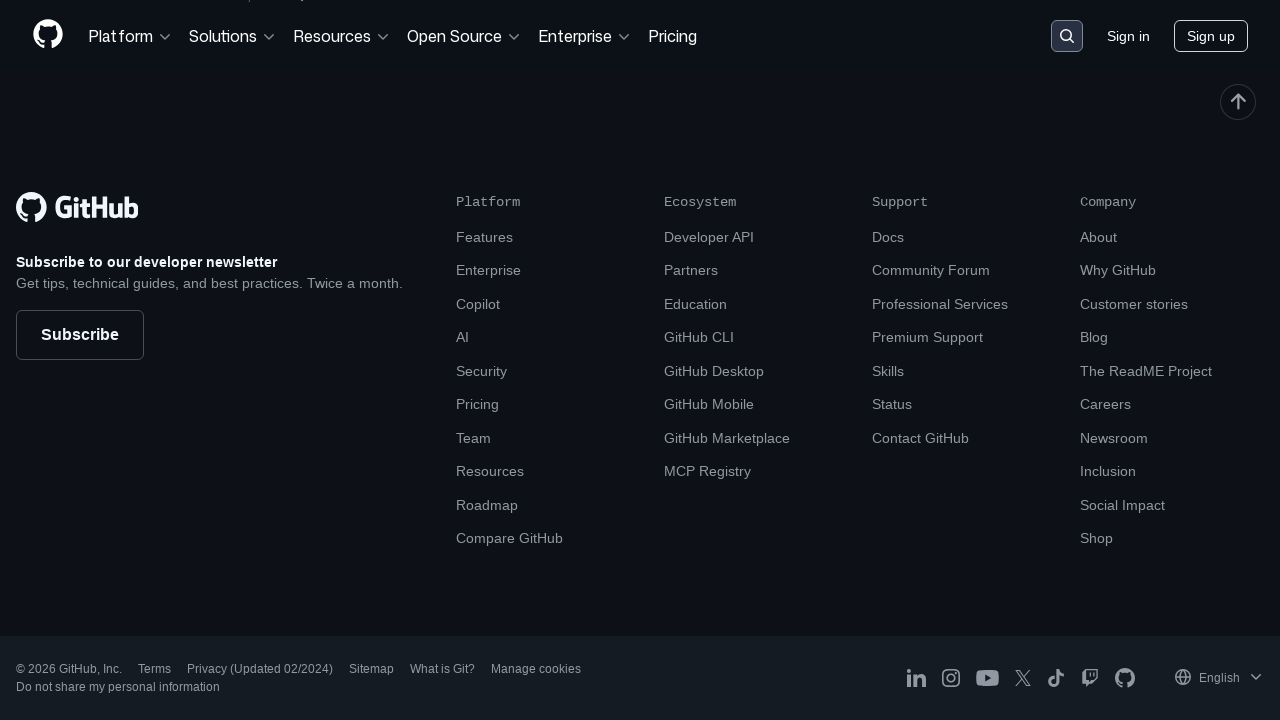

Clicked 'Do Not Share' button to open cookie settings at (536, 669) on xpath=//cookie-consent-link/button
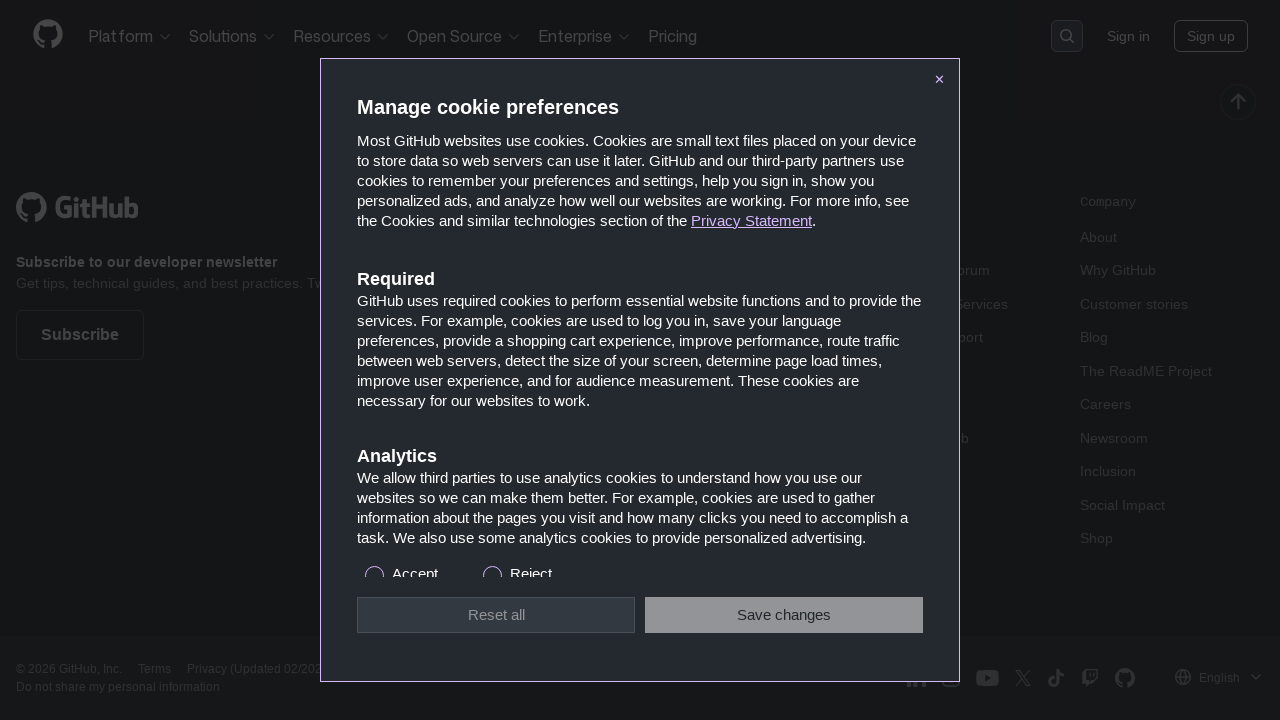

Rejected first optional cookie category at (527, 567) on xpath=//div[@id='wcpCookiePreferenceCtrl']/div[2]/div/form/dl/dt[2]/div/div/div[
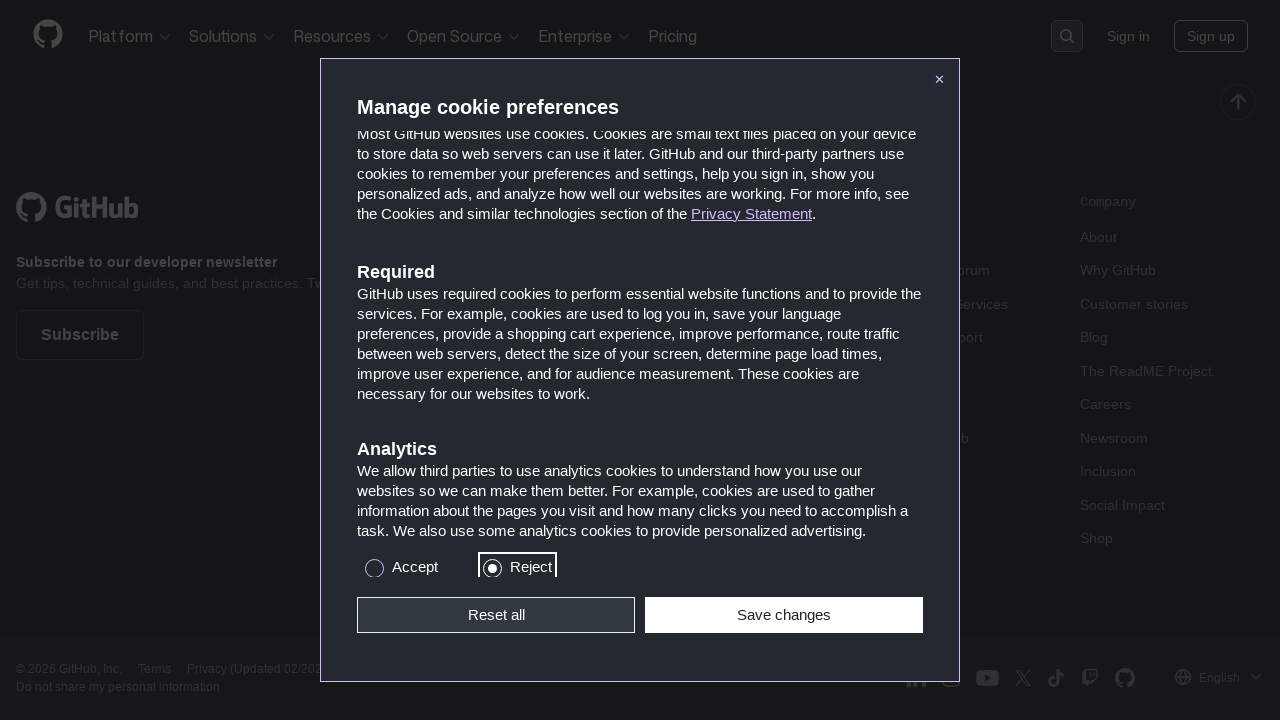

Rejected second optional cookie category at (527, 354) on xpath=//div[@id='wcpCookiePreferenceCtrl']/div[2]/div/form/dl/dt[3]/div/div/div[
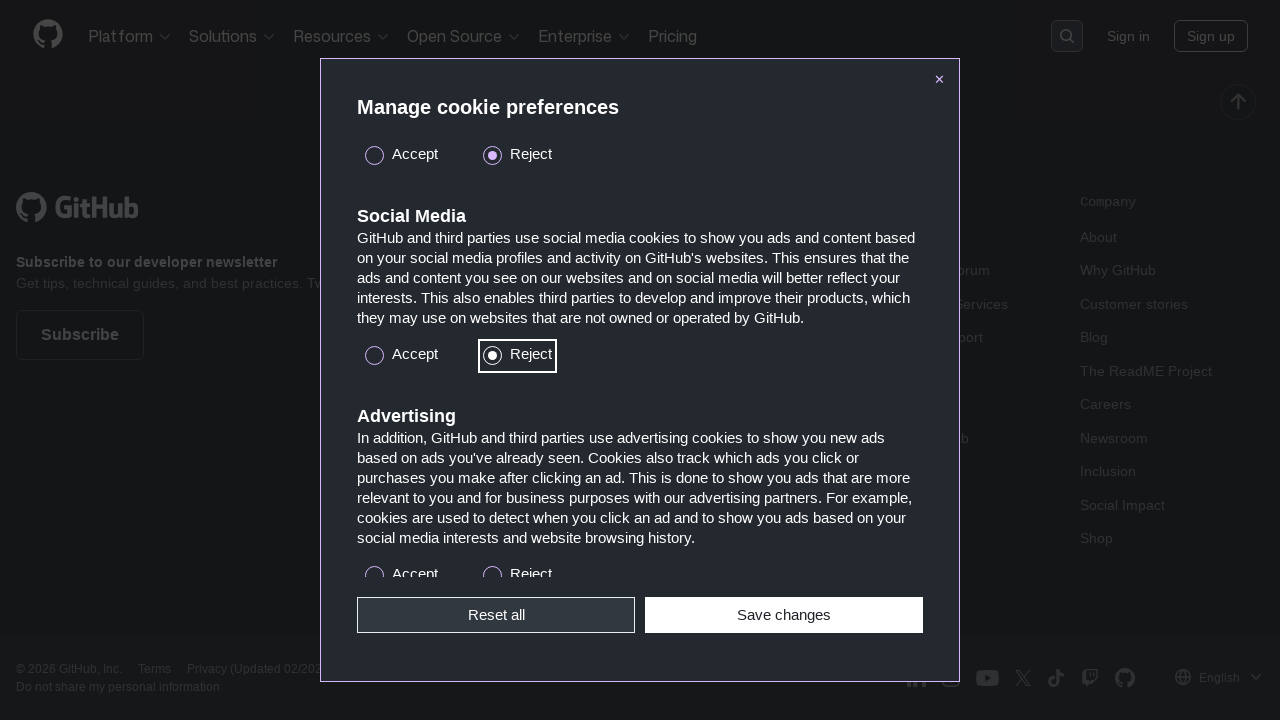

Rejected third optional cookie category at (527, 567) on xpath=//div[@id='wcpCookiePreferenceCtrl']/div[2]/div/form/dl/dt[4]/div/div/div[
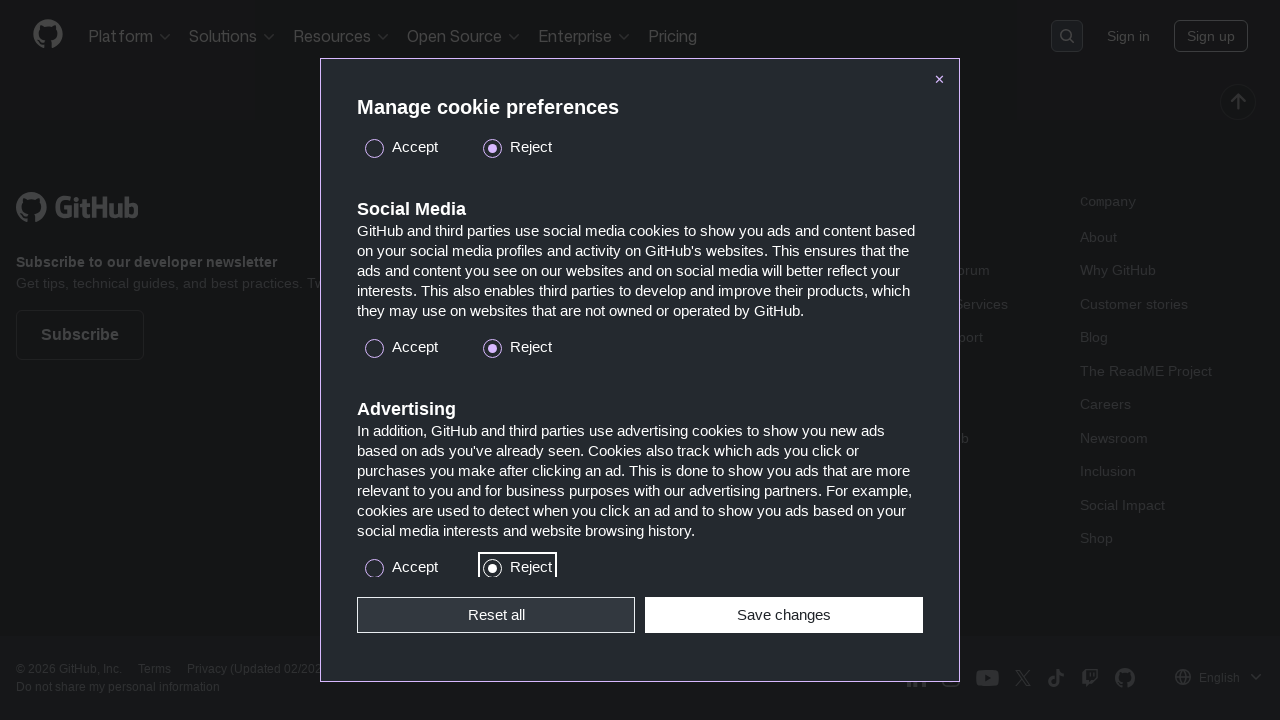

Saved cookie preferences by clicking save button at (784, 615) on xpath=//div[@id='wcpCookiePreferenceCtrl']/div[2]/div/div[2]/button[1]
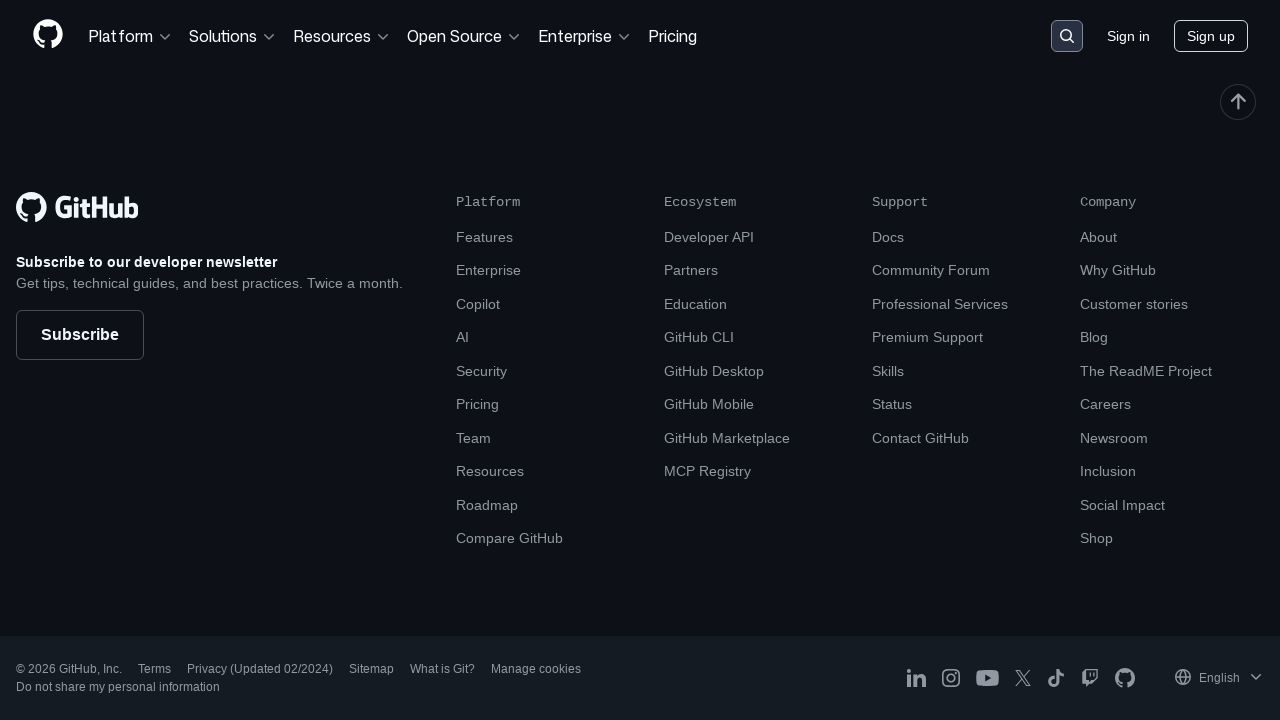

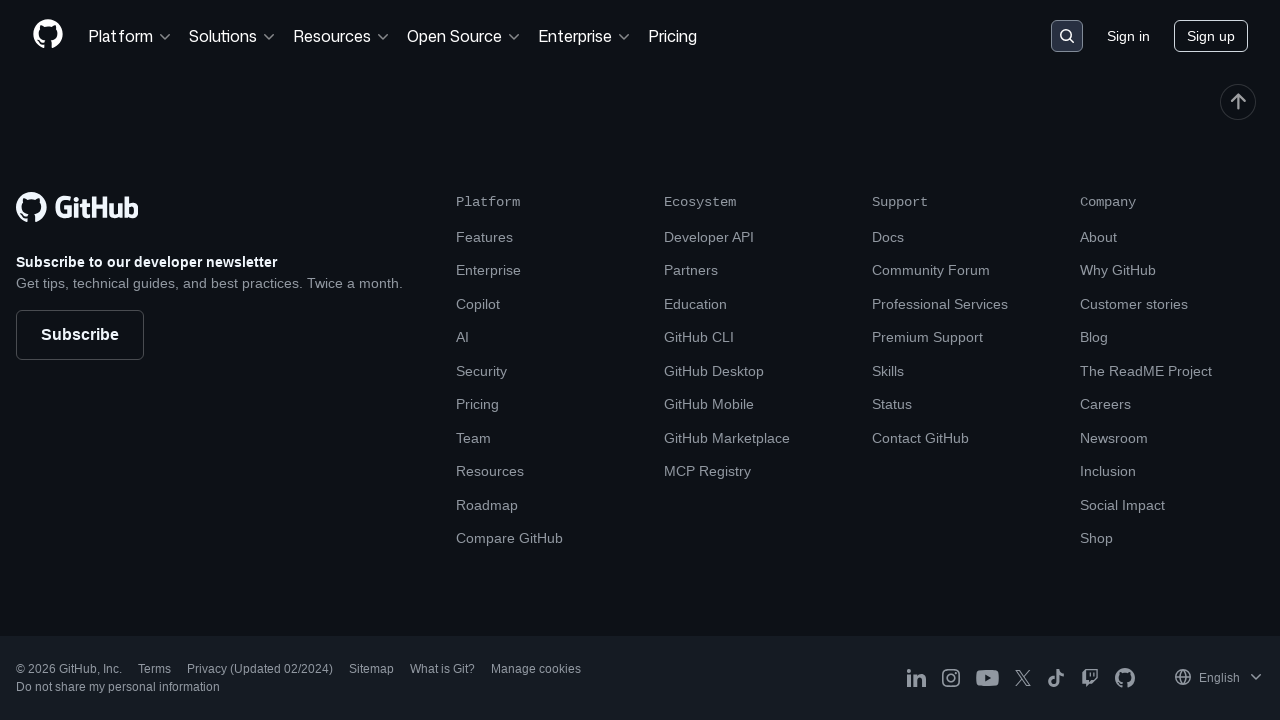